Tests the search functionality by navigating to the search page, entering a programming language name, and verifying that search results contain the searched term.

Starting URL: https://www.99-bottles-of-beer.net/

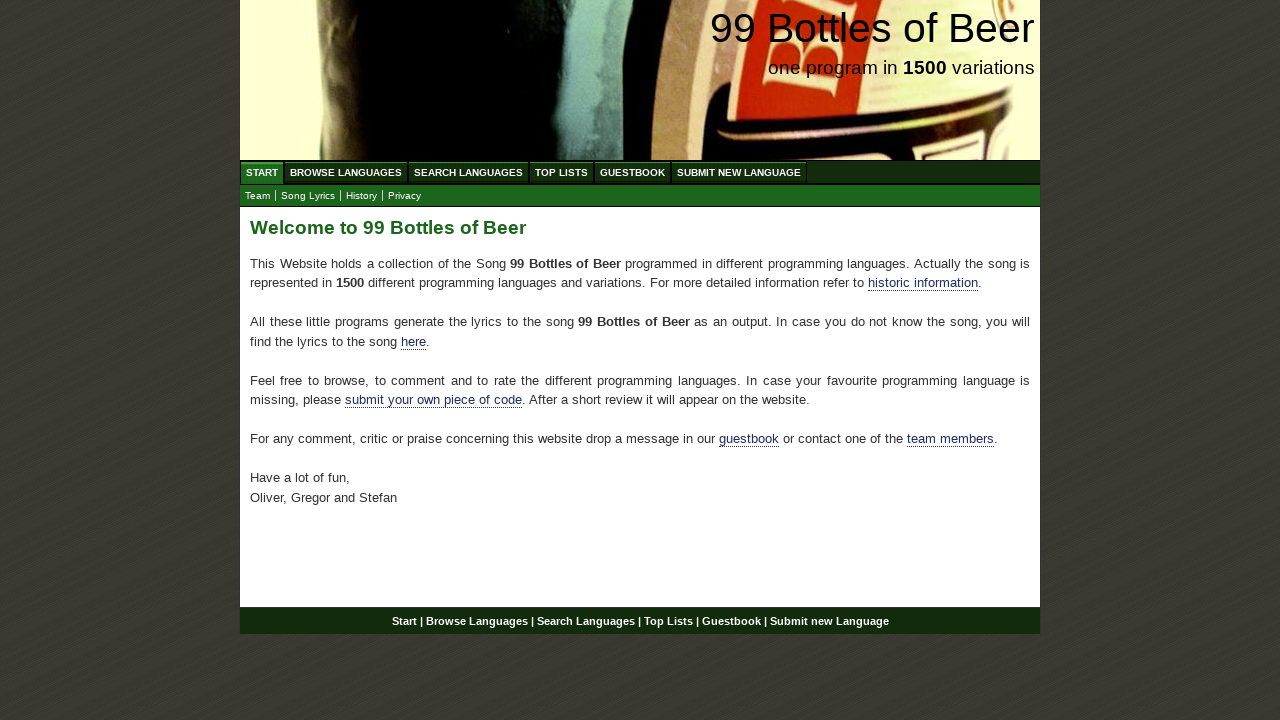

Clicked on Search Languages menu item at (468, 172) on xpath=//ul[@id='menu']/li/a[@href='/search.html']
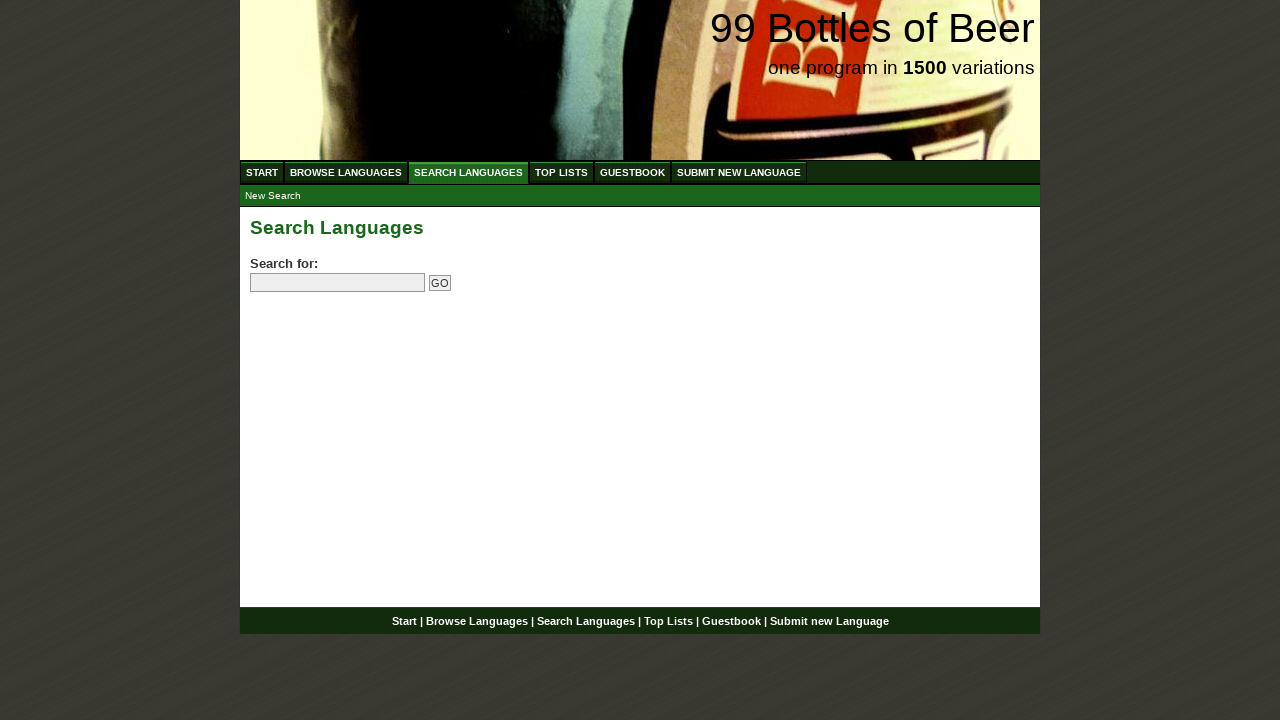

Clicked on search field at (338, 283) on input[name='search']
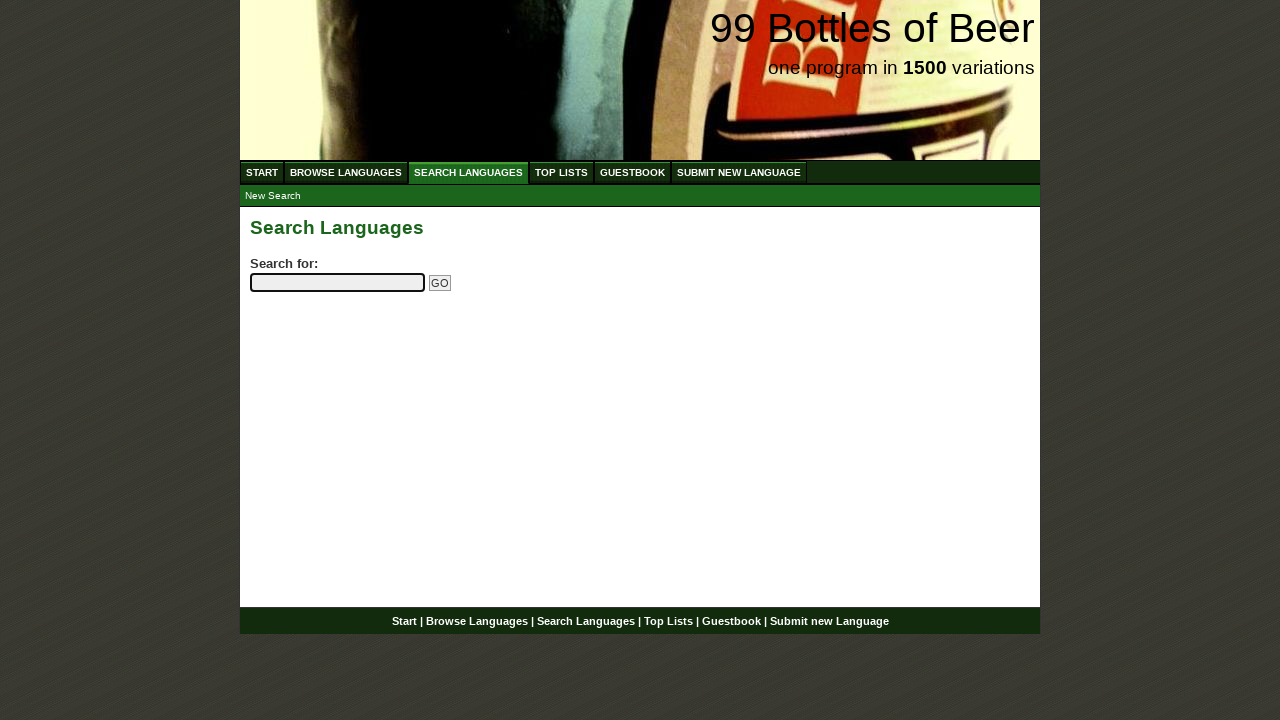

Entered 'python' in search field on input[name='search']
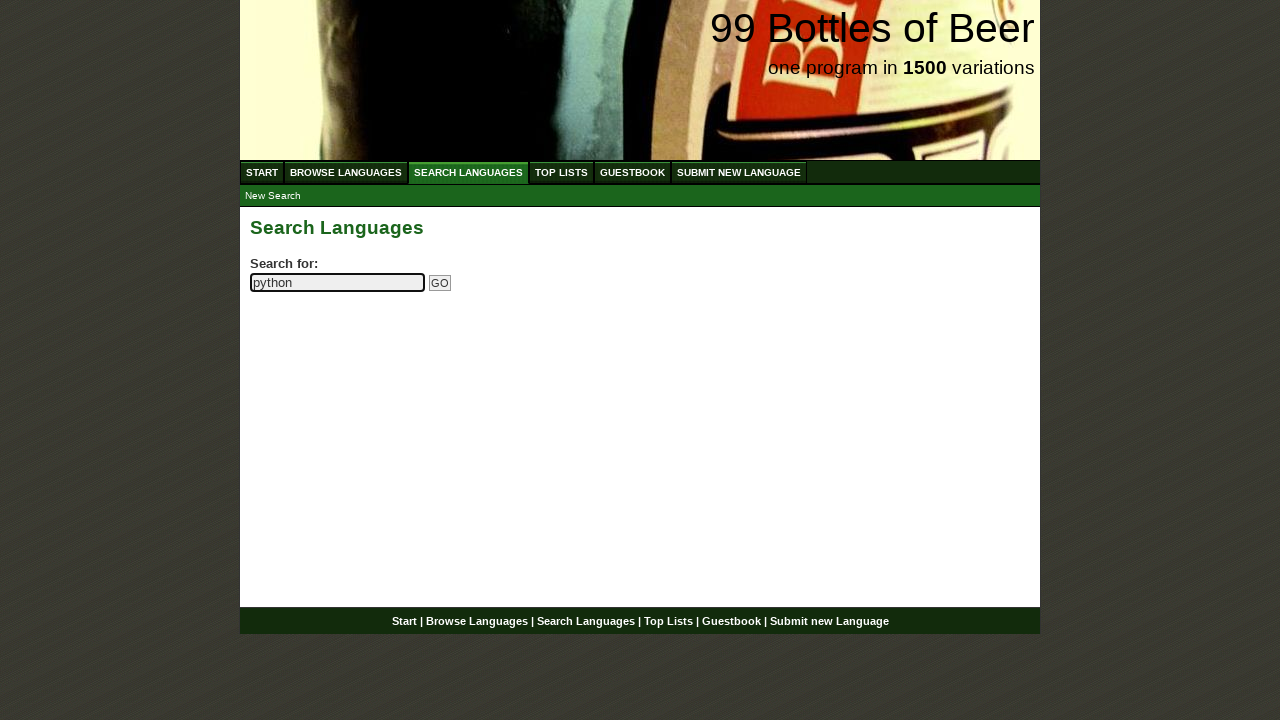

Clicked the submit search button at (440, 283) on input[name='submitsearch']
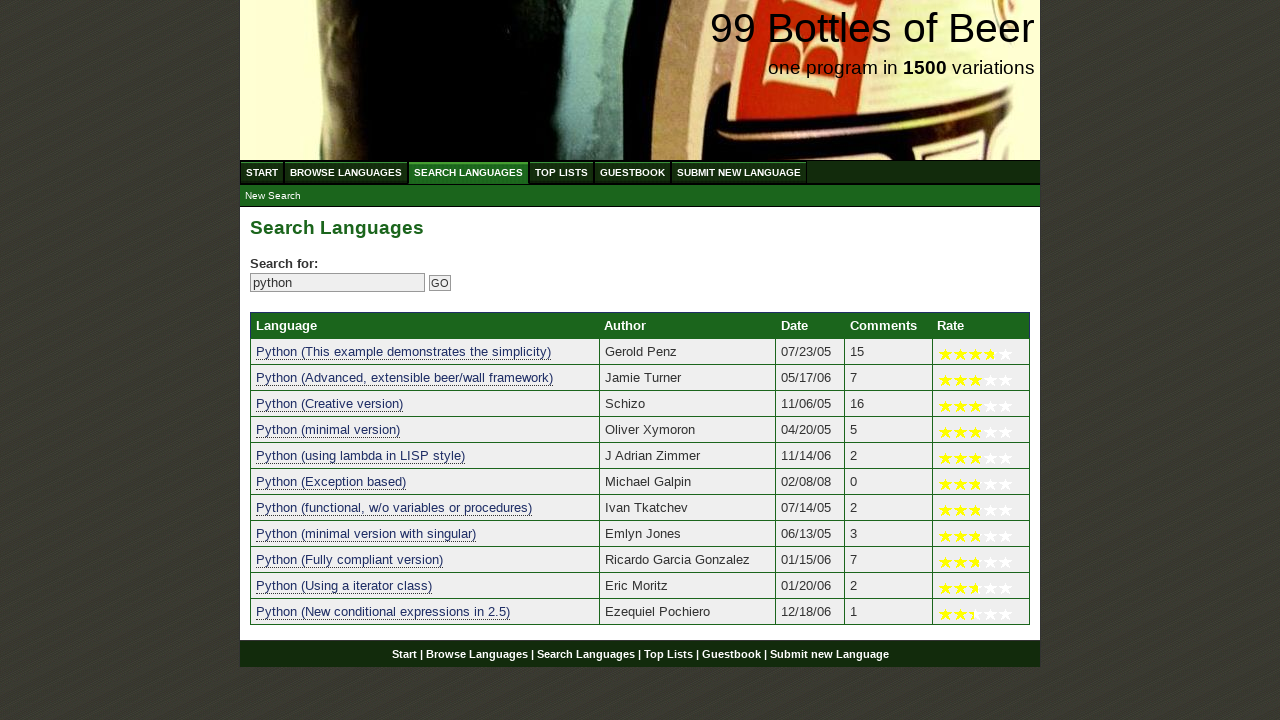

Search results table loaded
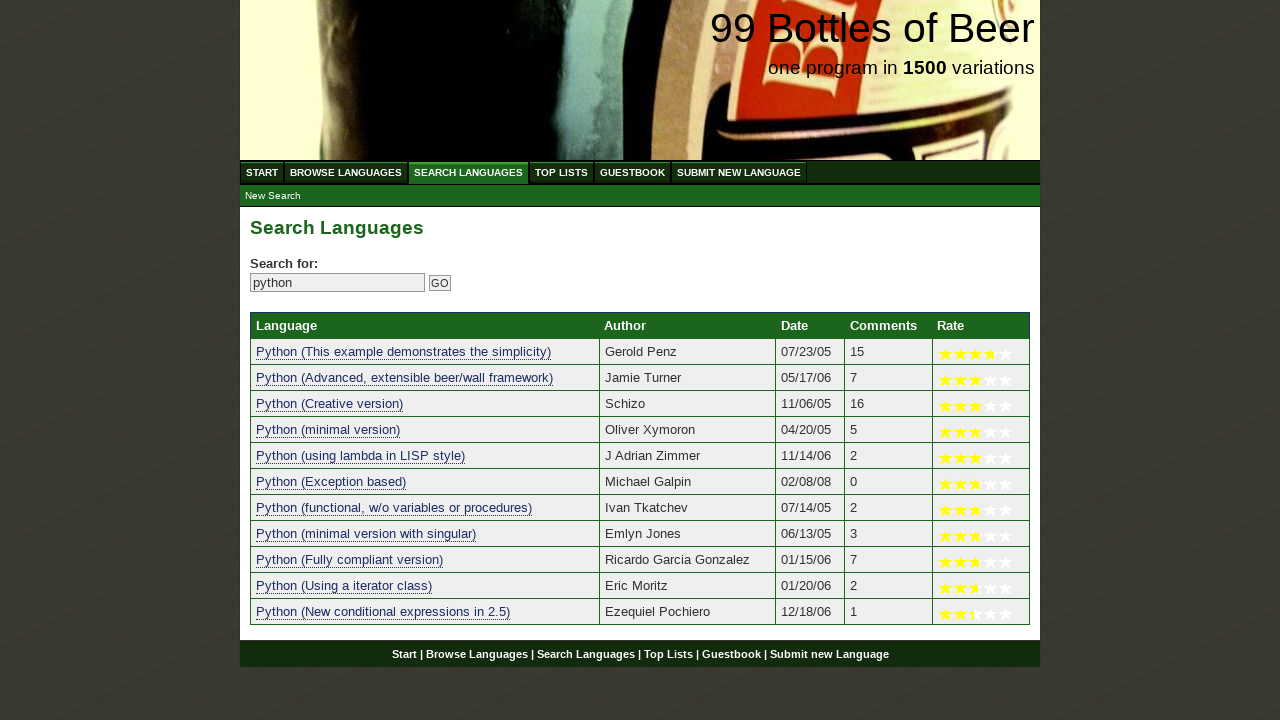

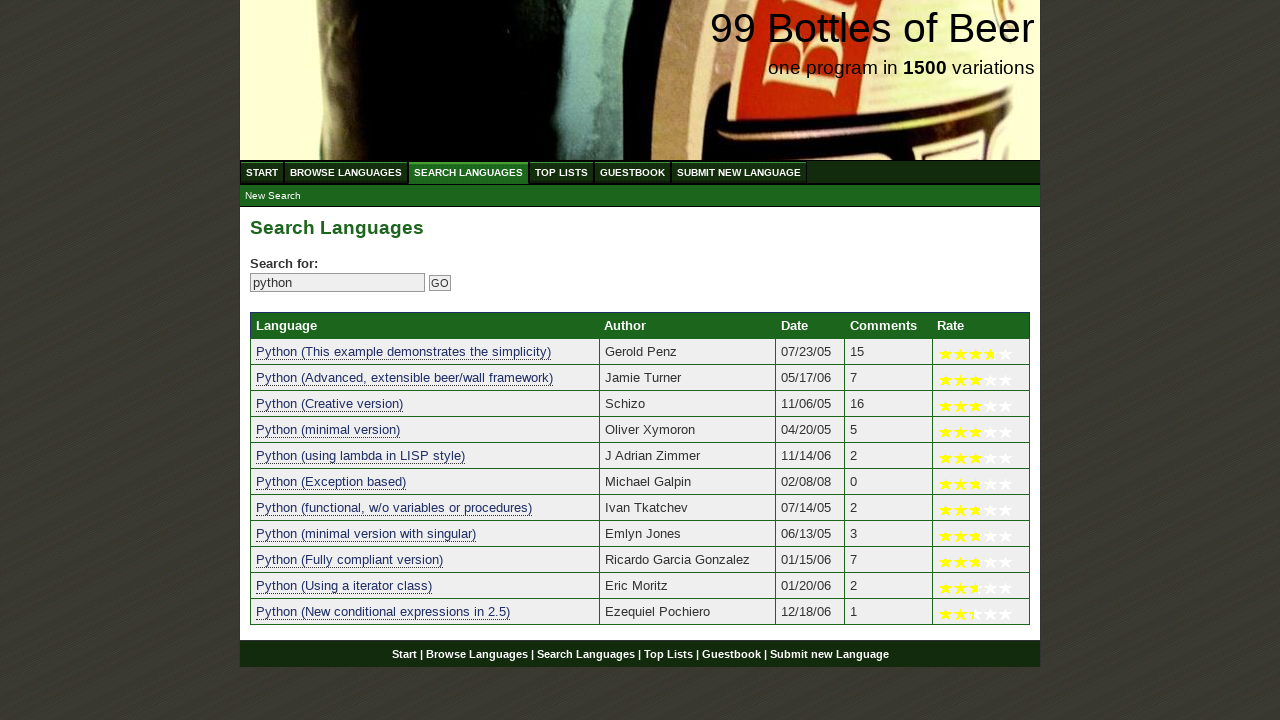